Tests navigation from Marshalls website to their App Store page by clicking on the download link

Starting URL: https://marshalls.com/us/store/index.jsp

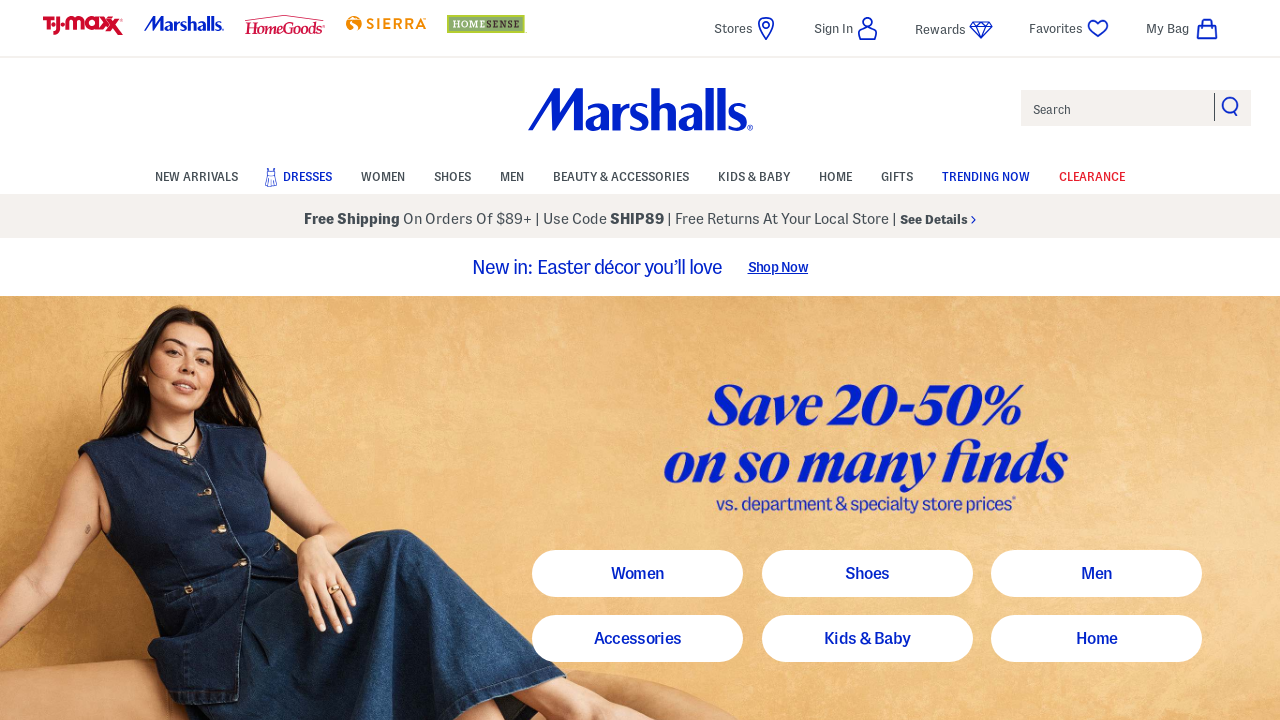

Clicked on 'Download it On The App Store' link at (649, 465) on text=Download it On The App Store
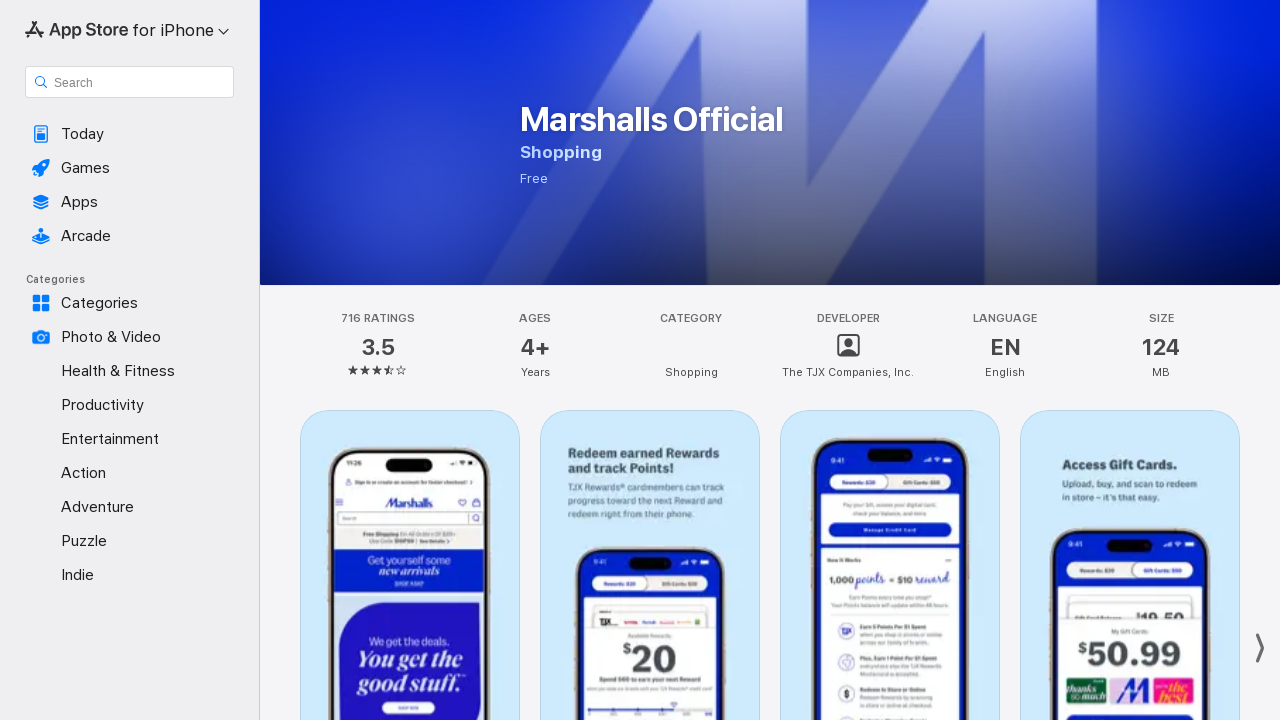

App Store page loaded (domcontentloaded)
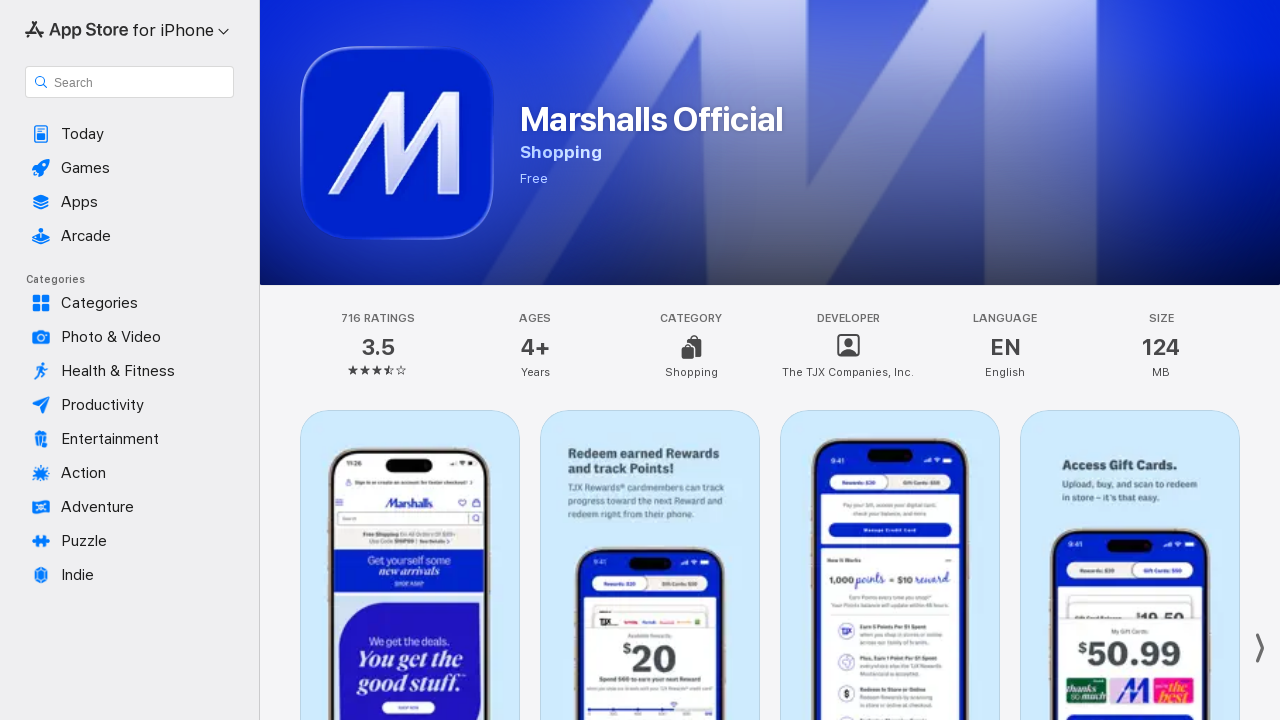

Verified 'Marshalls Official' text is present on App Store page
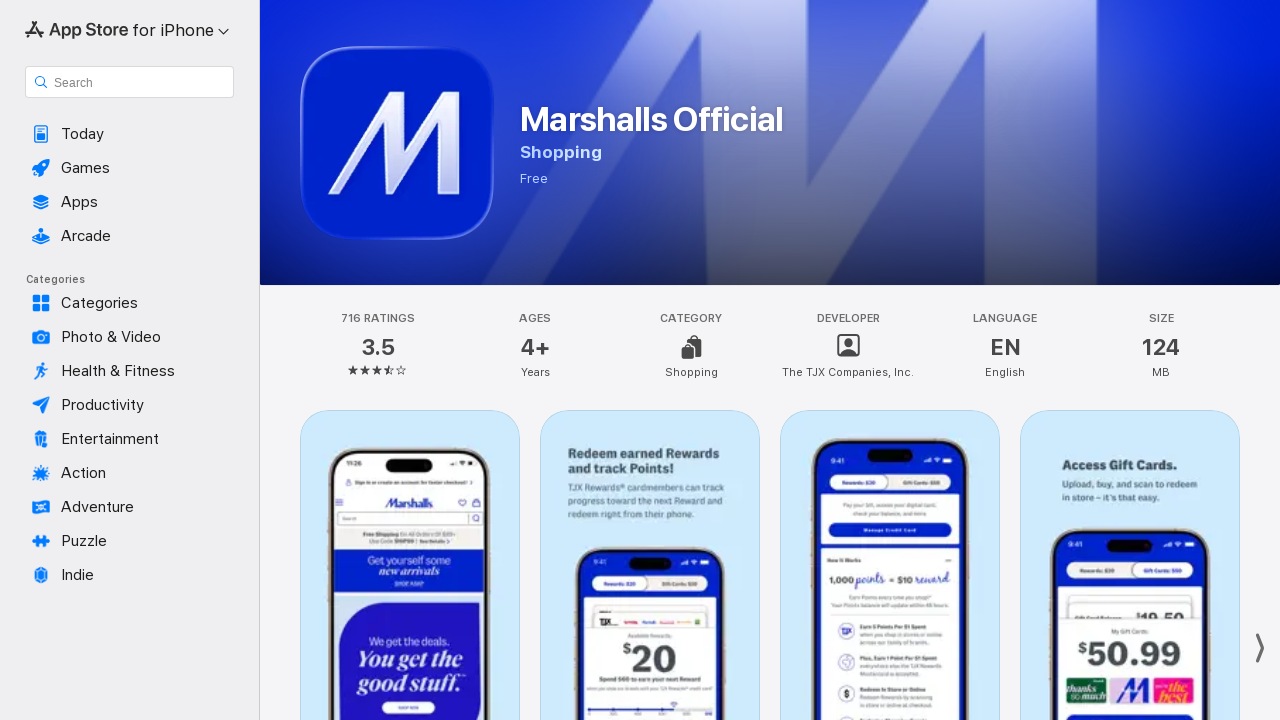

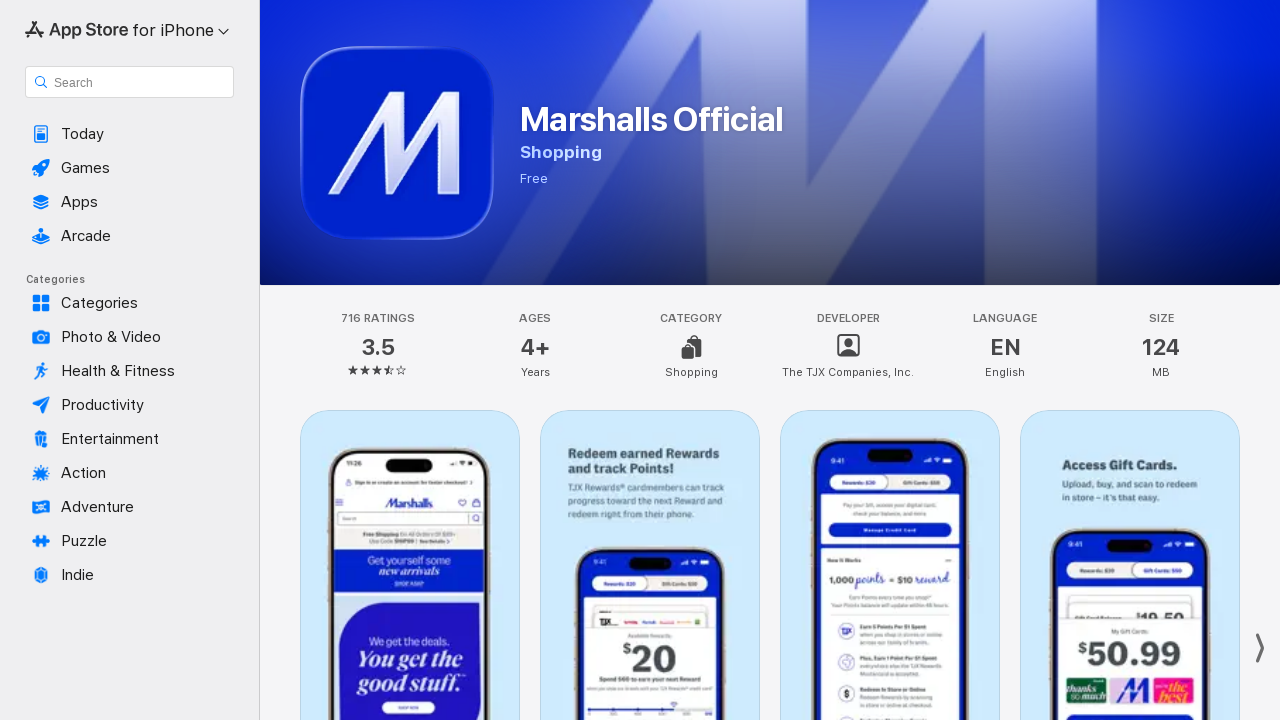